Tests that the Privacy Policy link in the footer legal menu is clickable

Starting URL: https://deens-master.now.sh/

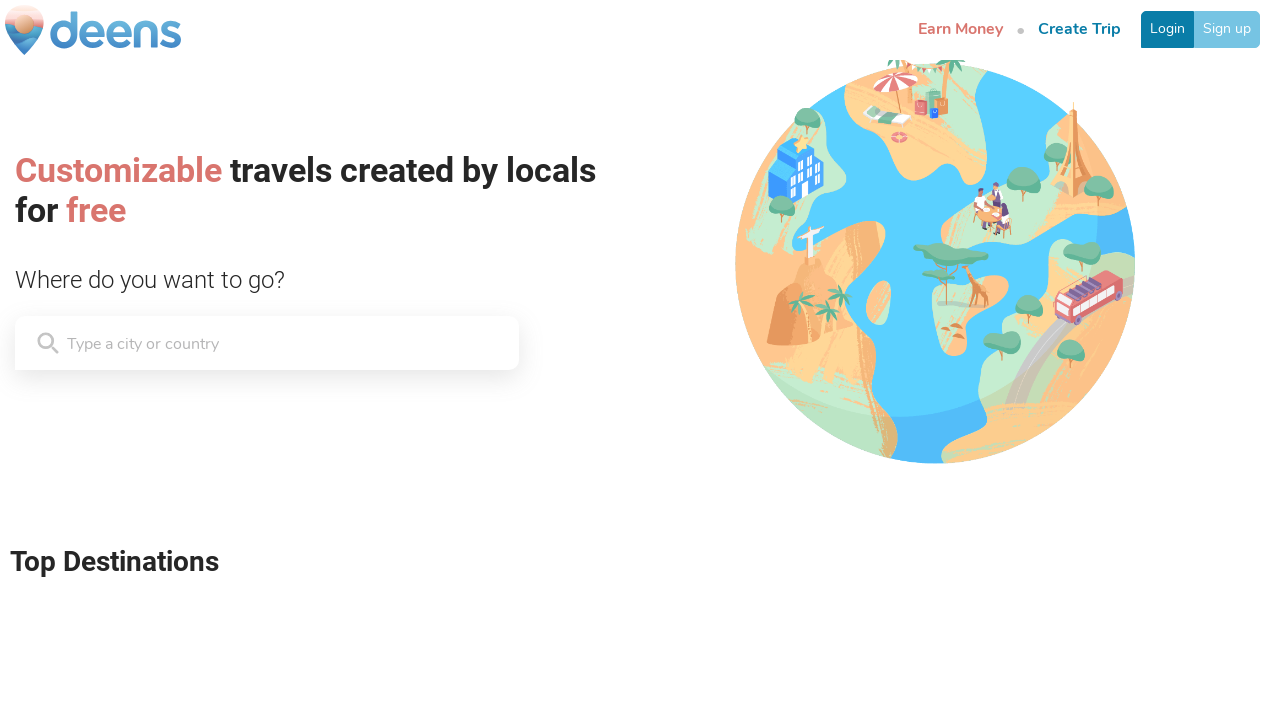

Navigated to https://deens-master.now.sh/
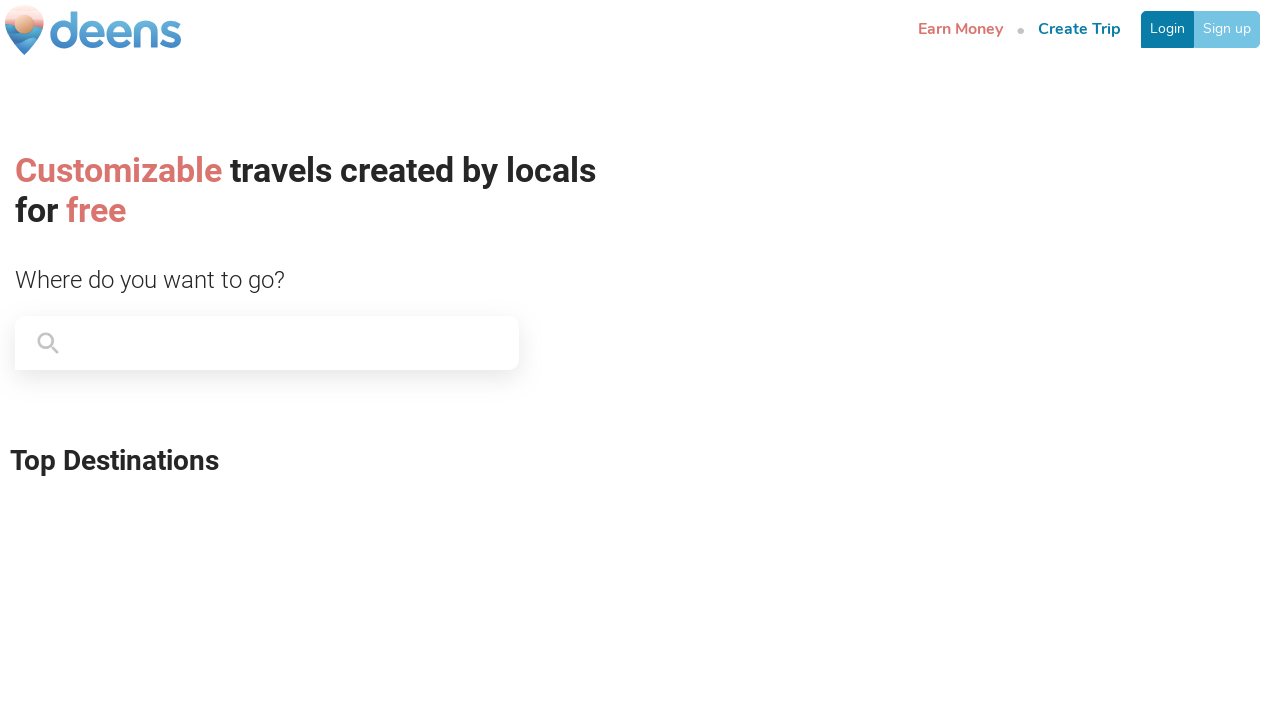

Located Privacy Policy link in footer legal menu
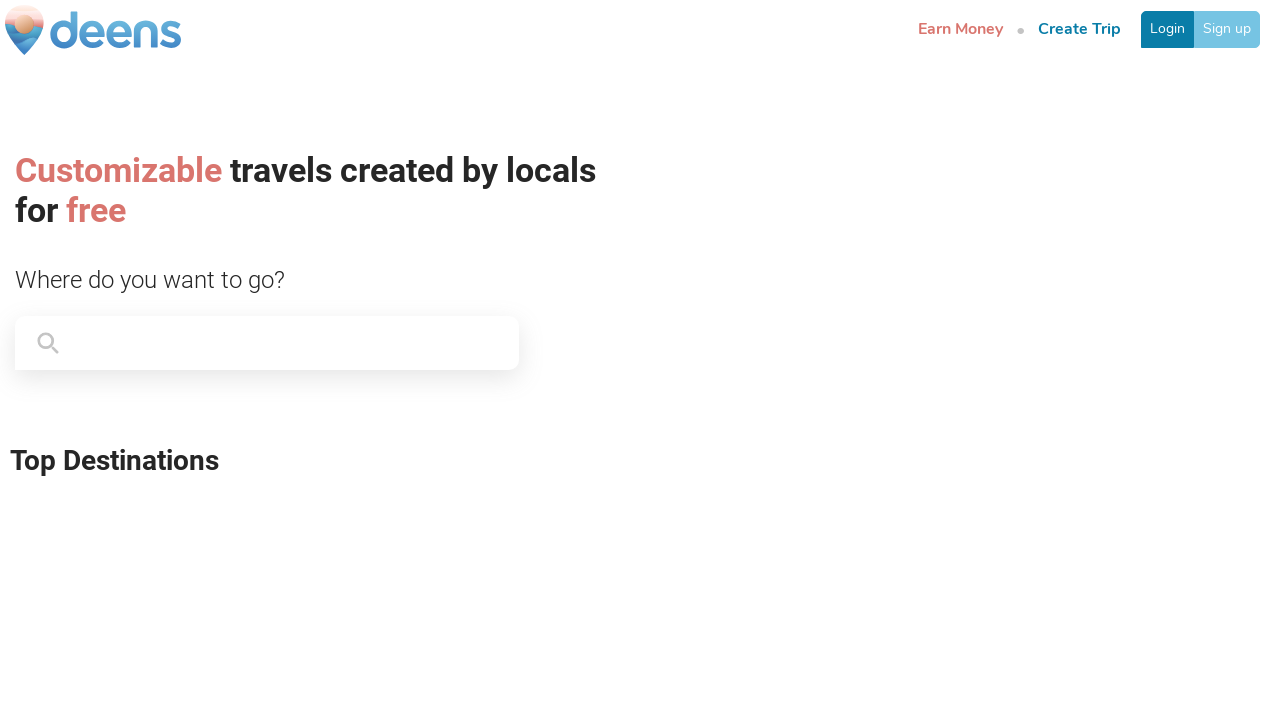

Clicked Privacy Policy link in footer at (690, 651) on a[href='/legal/privacy']
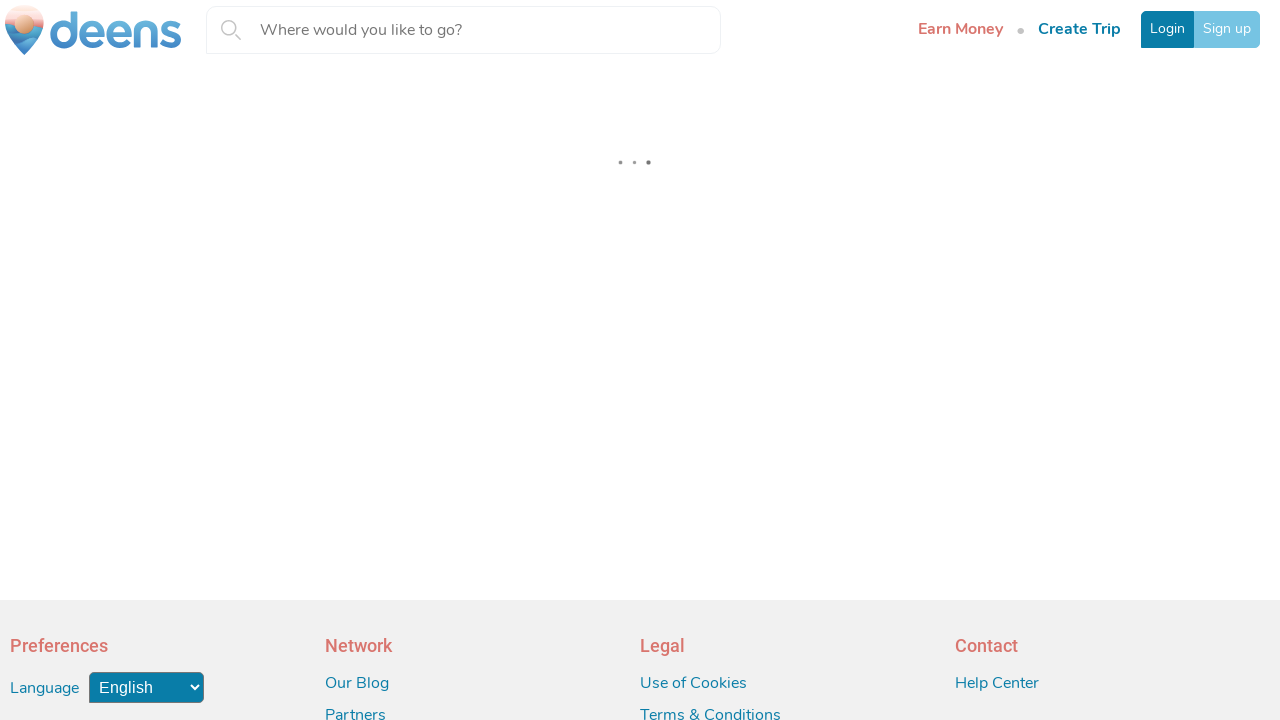

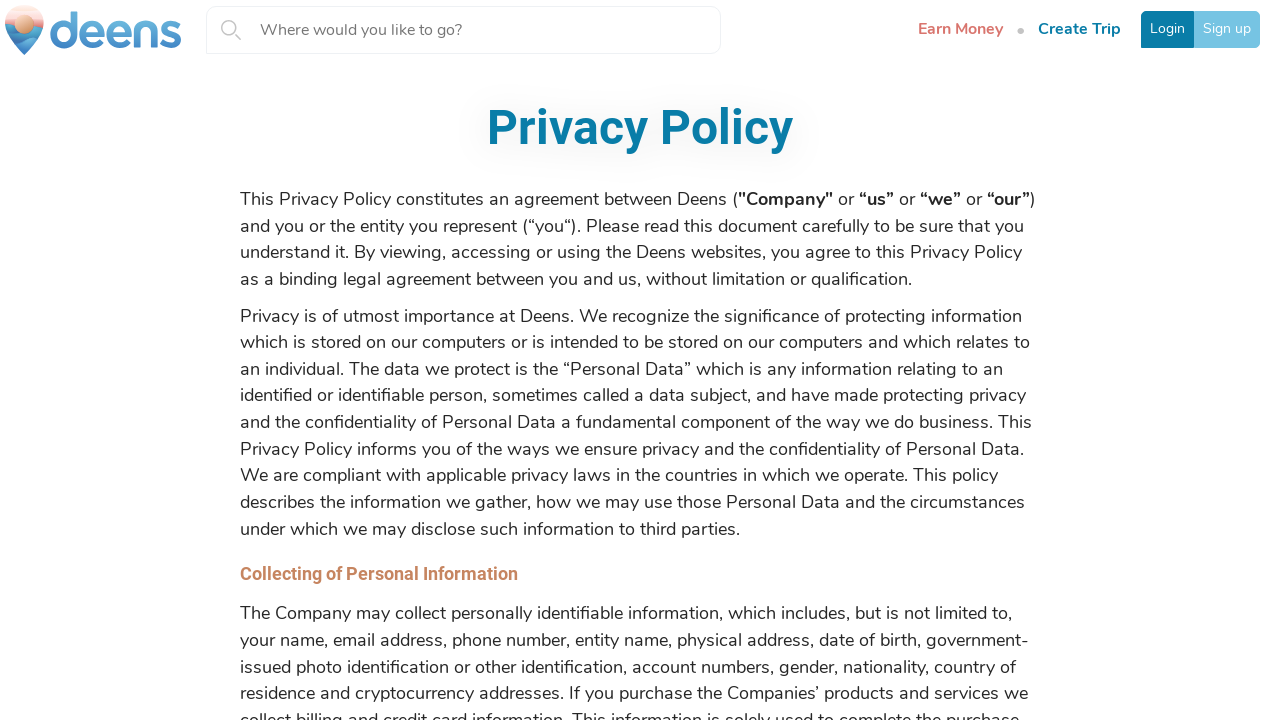